Tests dynamic loading where an element is already on the page but hidden. Clicks a start button, waits for a loading bar to complete, and verifies that the hidden element becomes visible with the expected text.

Starting URL: http://the-internet.herokuapp.com/dynamic_loading/1

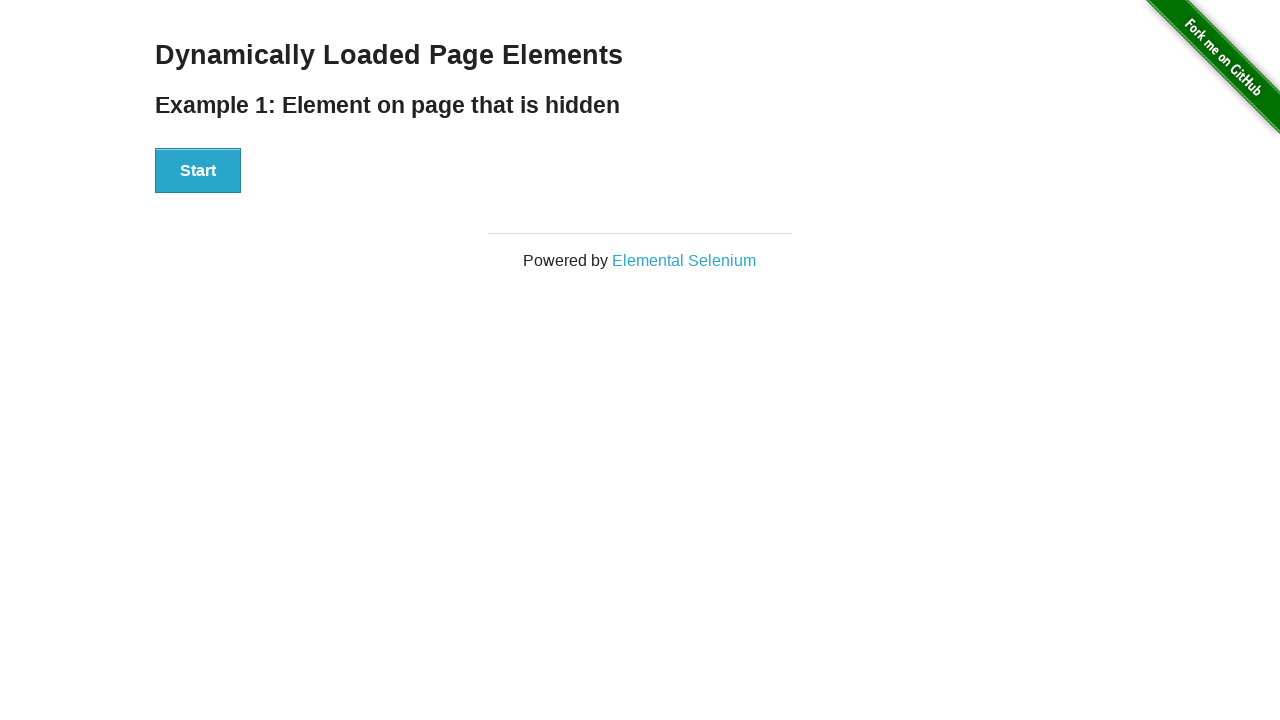

Clicked the Start button to trigger the loading bar at (198, 171) on #start button
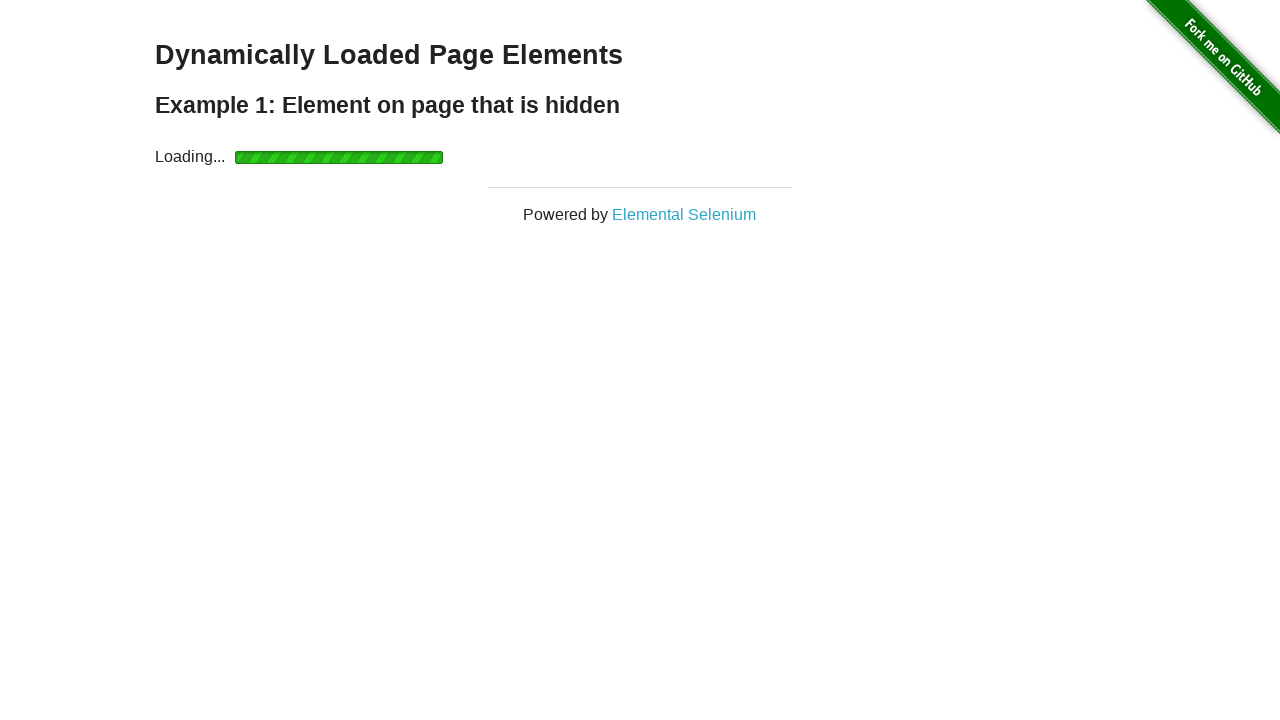

Waited for the hidden element to become visible after loading completed
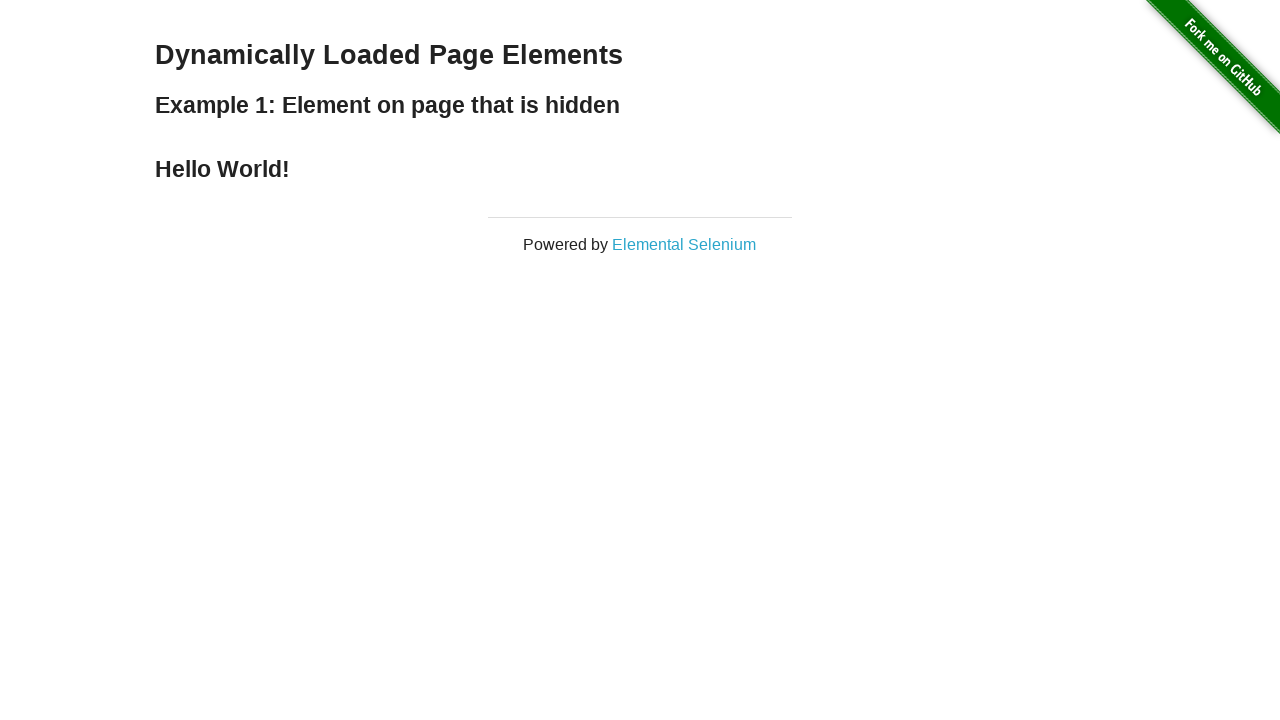

Verified that the visible element contains the expected text 'Hello World!'
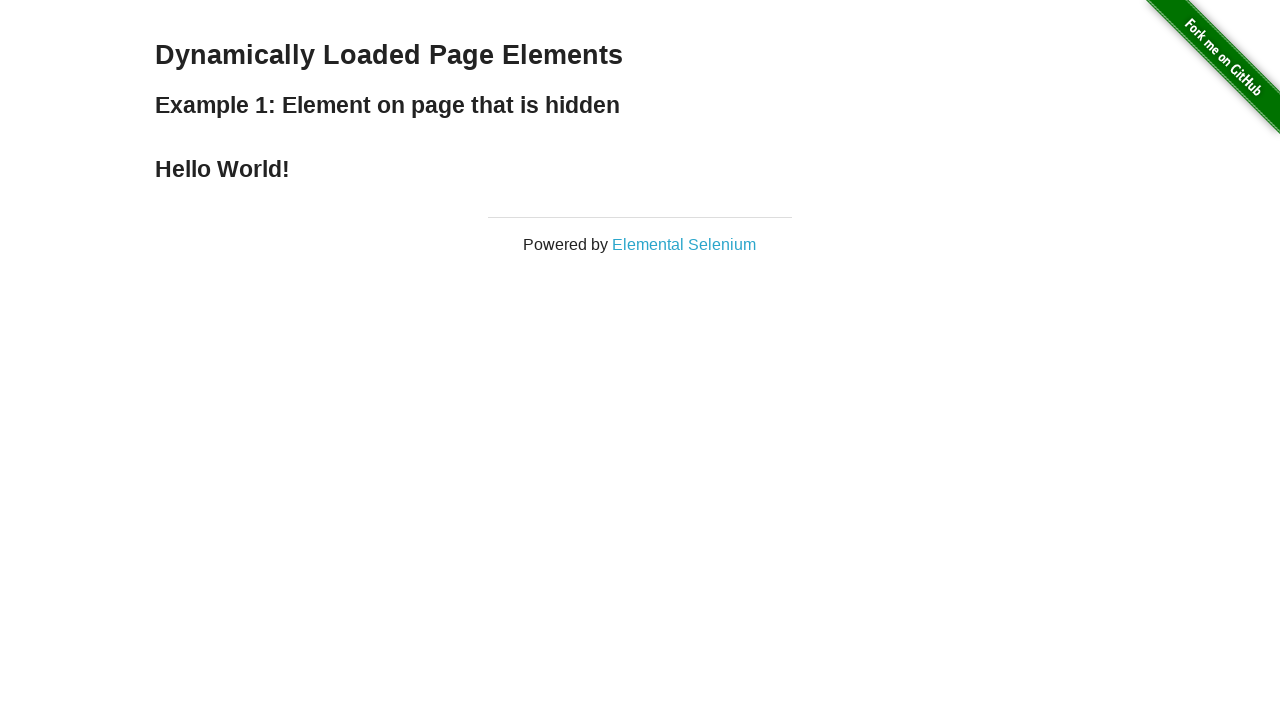

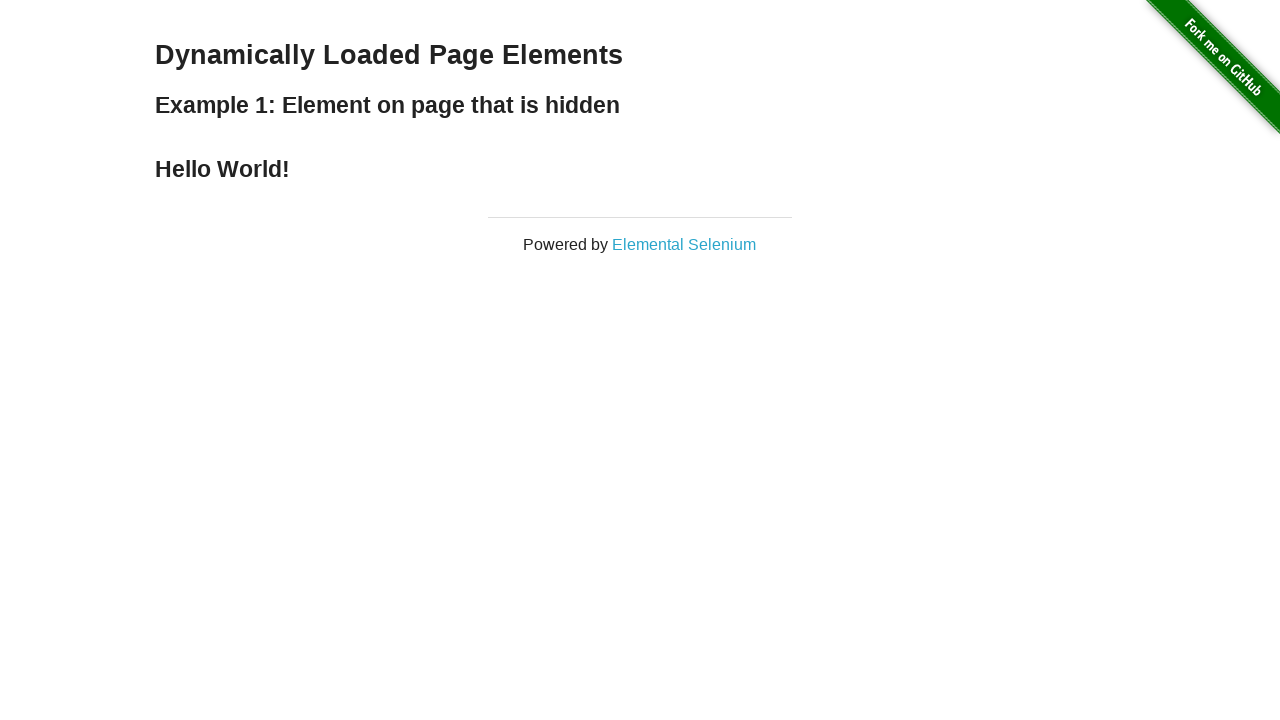